Tests jQuery UI selectable widget by performing a click-and-drag action from Item 1 to Item 6 to select multiple items in the list

Starting URL: https://jqueryui.com/selectable

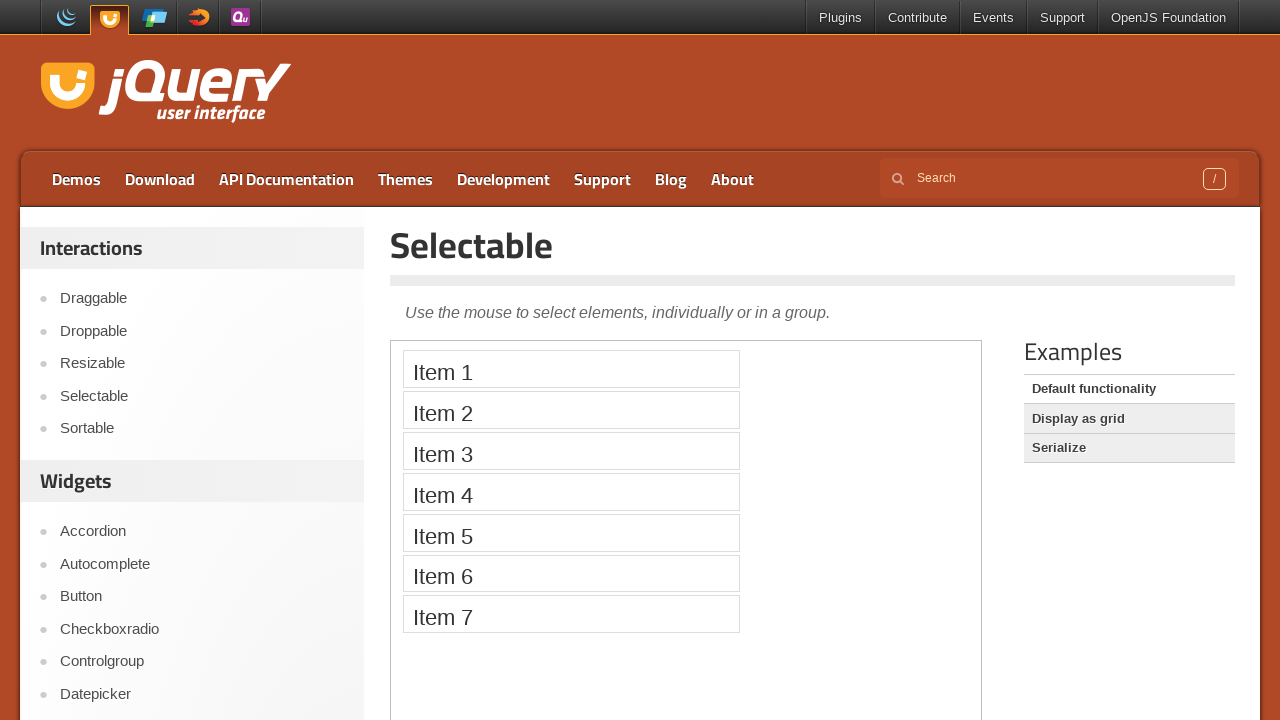

Located demo iframe
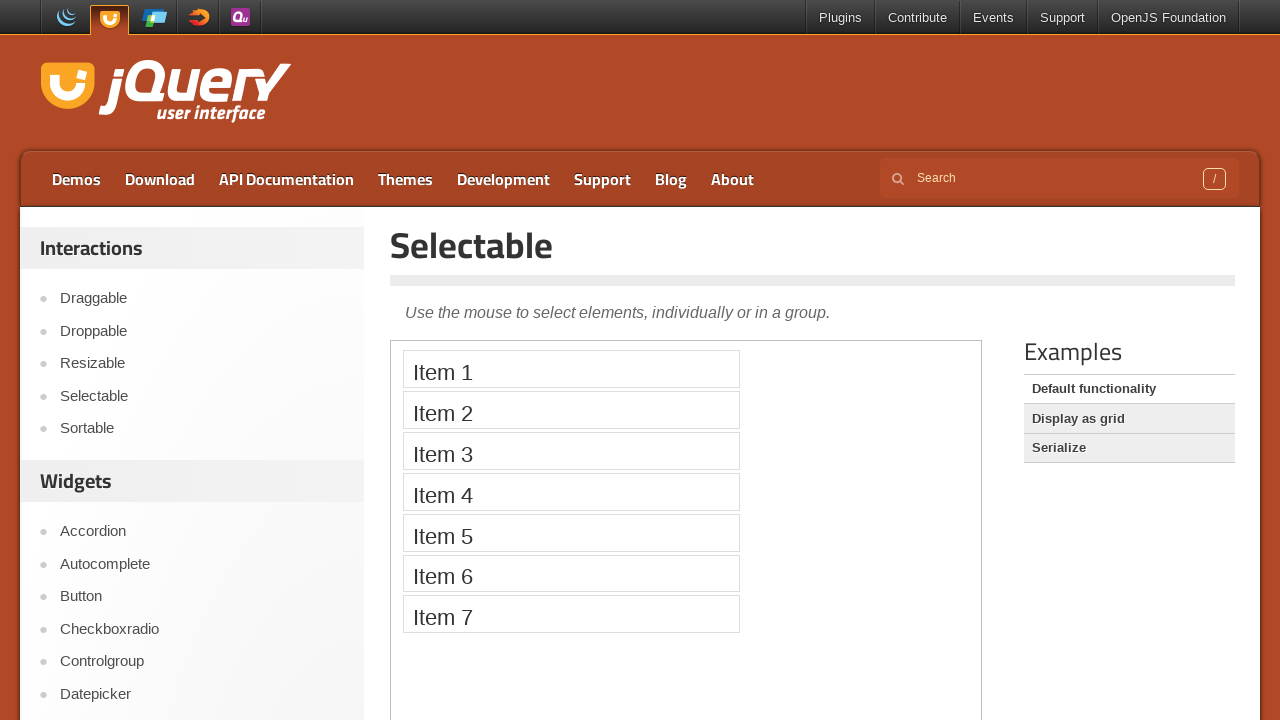

Located Item 1 element
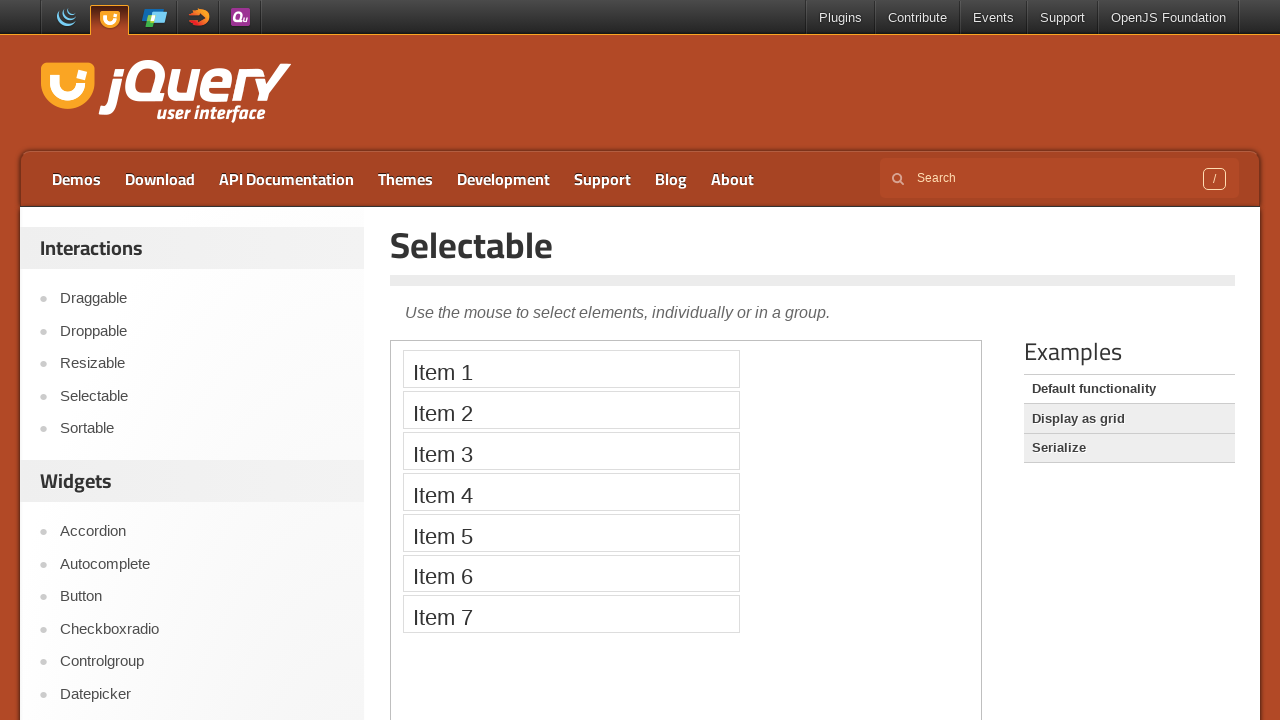

Located Item 6 element
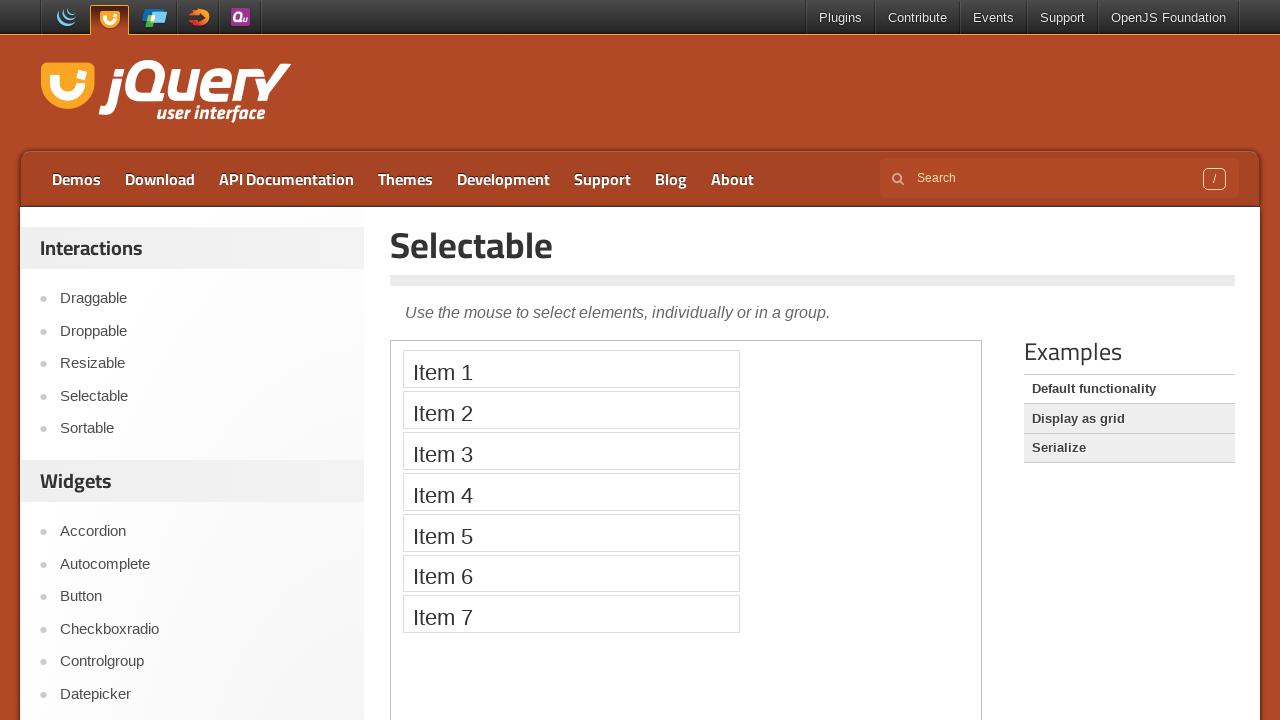

Retrieved bounding box for Item 1
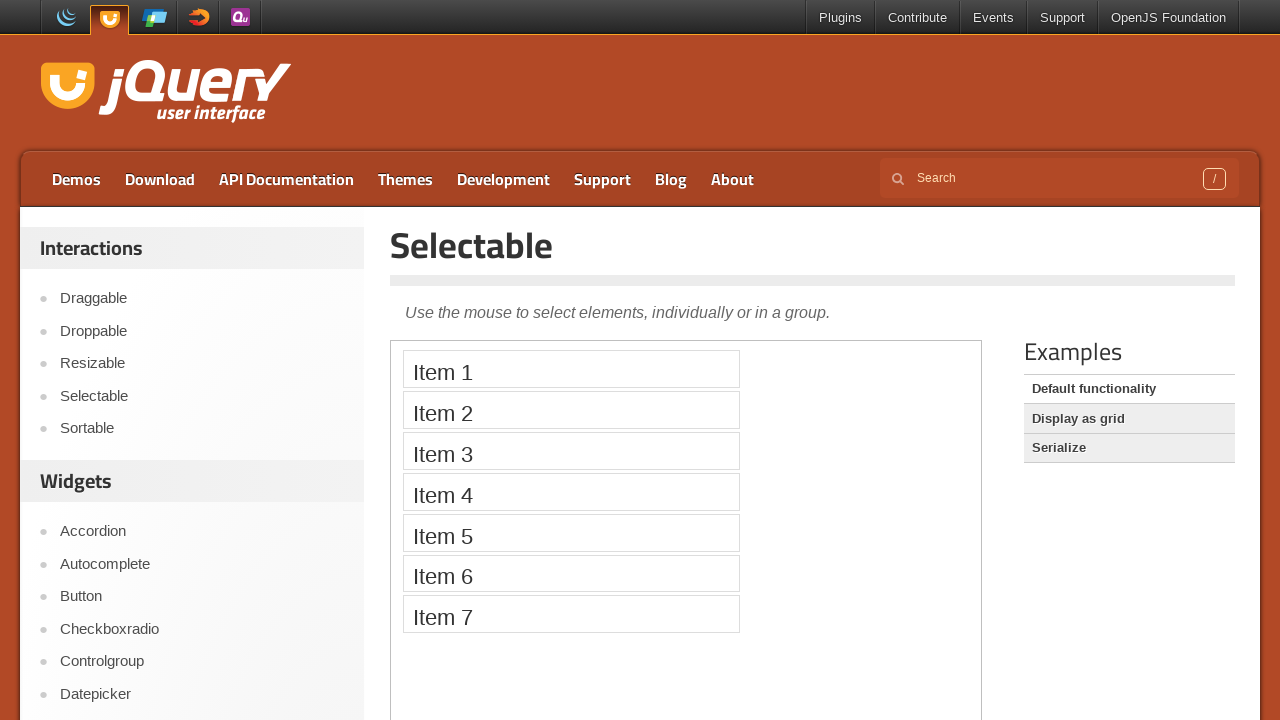

Retrieved bounding box for Item 6
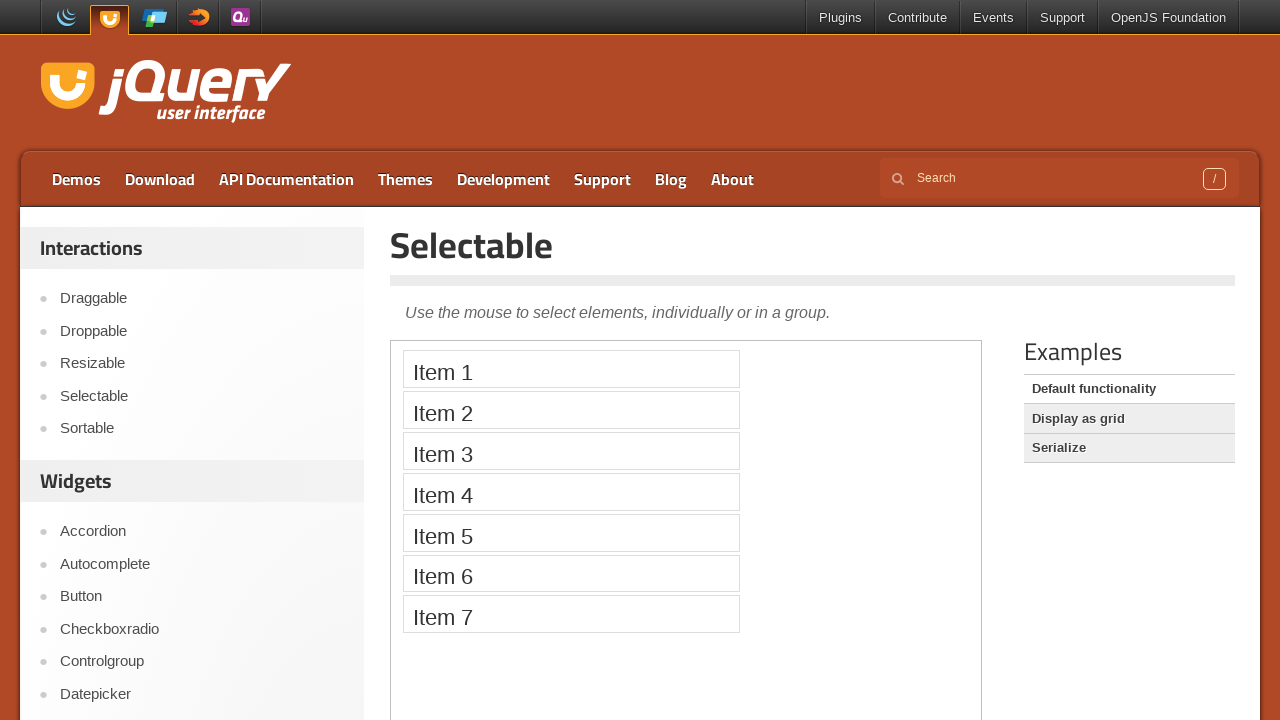

Moved mouse to center of Item 1 at (571, 369)
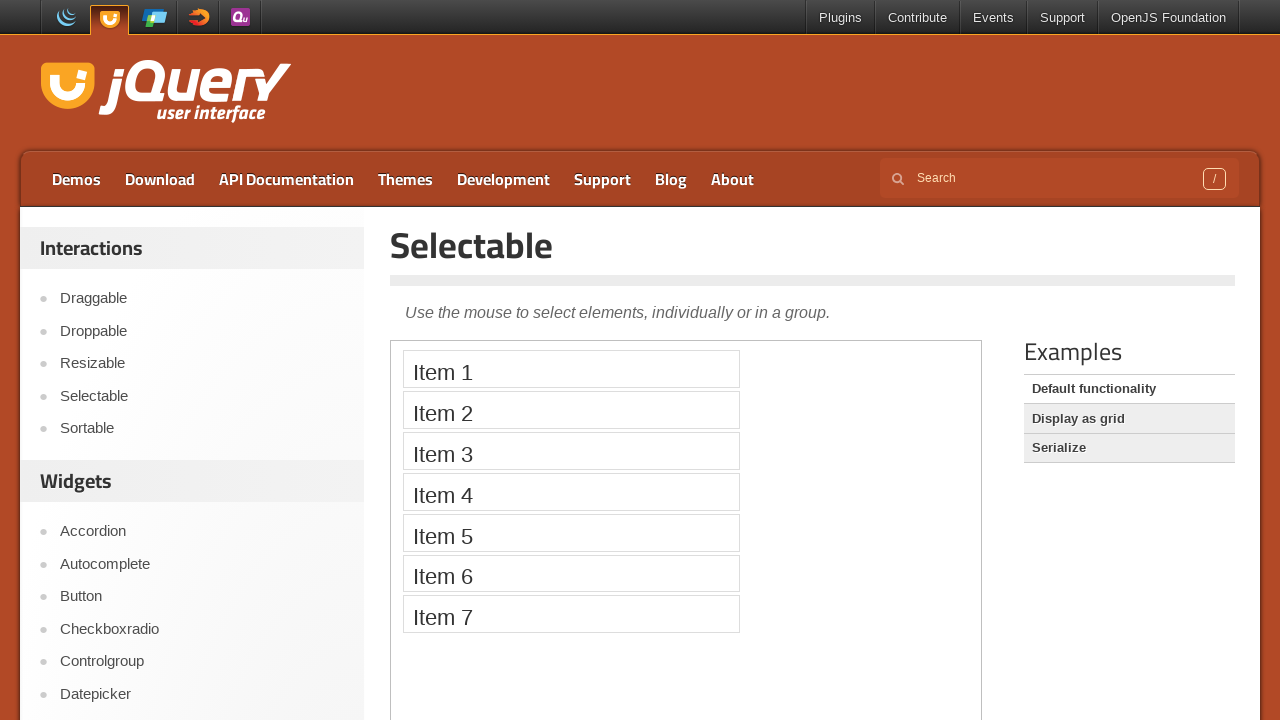

Pressed mouse button down at Item 1 at (571, 369)
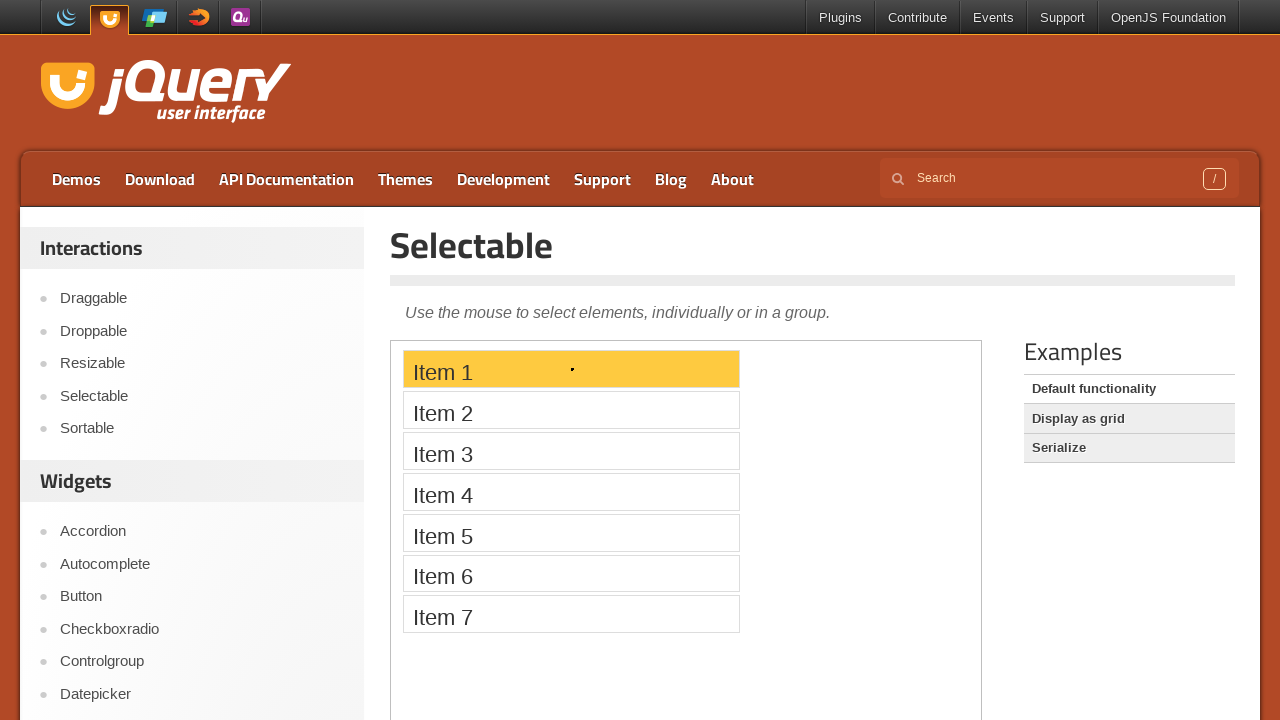

Dragged mouse to center of Item 6 at (571, 573)
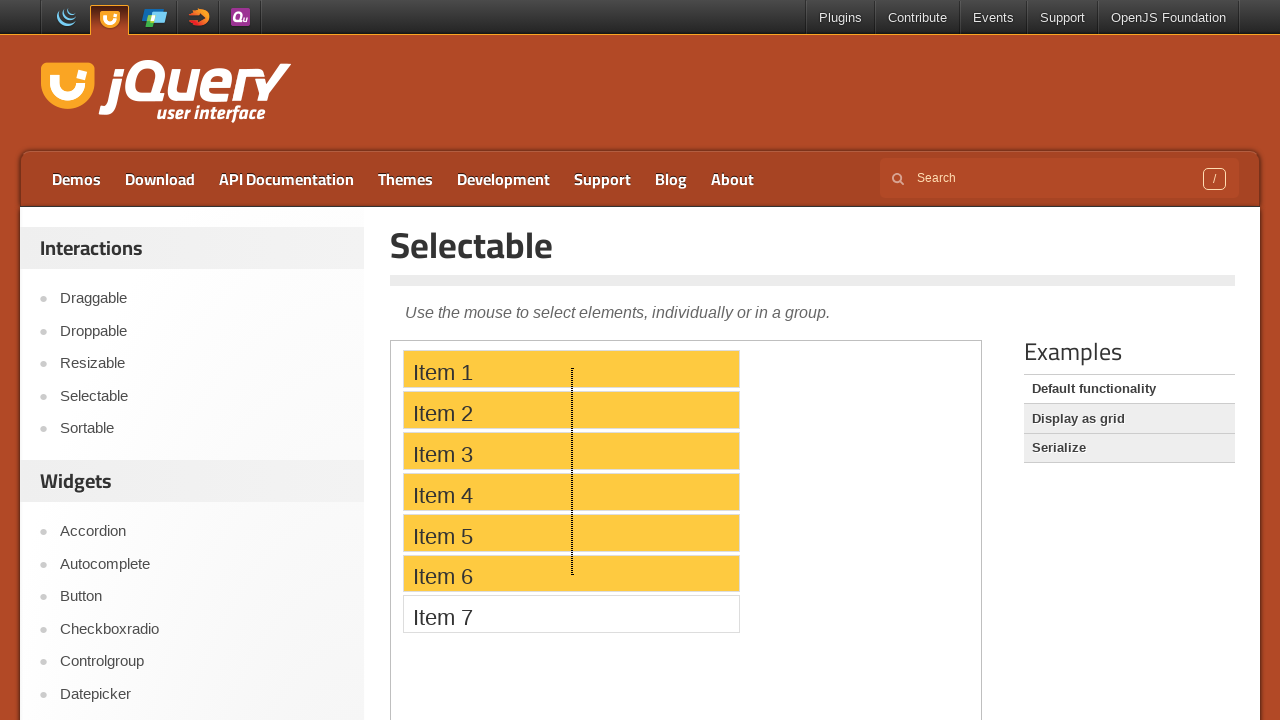

Released mouse button to complete selection from Item 1 to Item 6 at (571, 573)
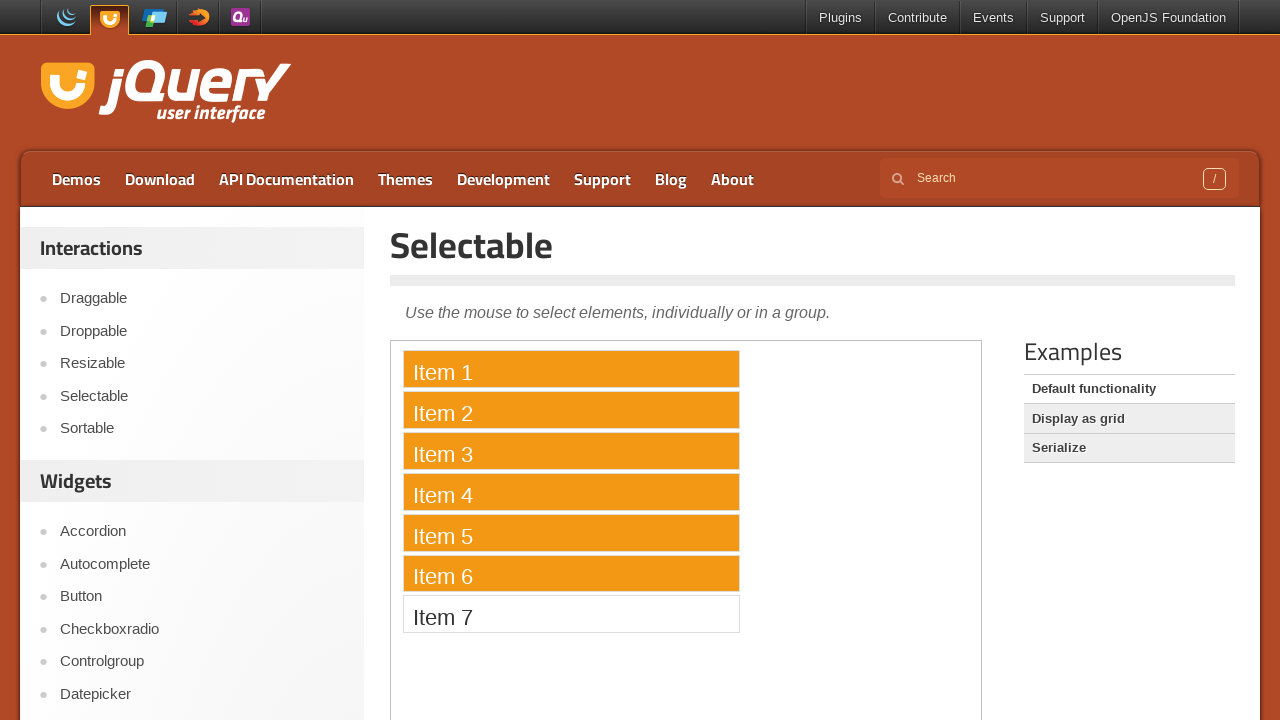

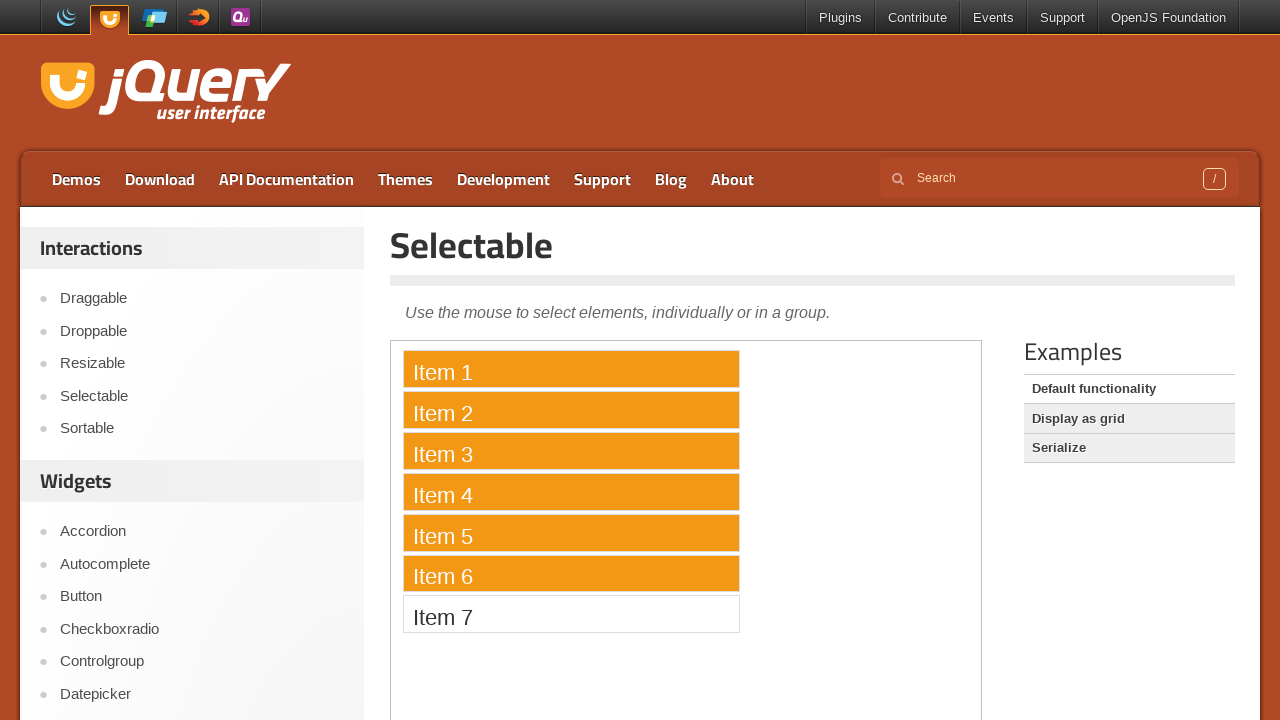